Automates filling out a multi-page Google Form by randomly selecting answers for each question (radio buttons, checkboxes, and select dropdowns) and navigating through form pages.

Starting URL: https://forms.gle/3r2Lxe6vTqKLdQfJ6

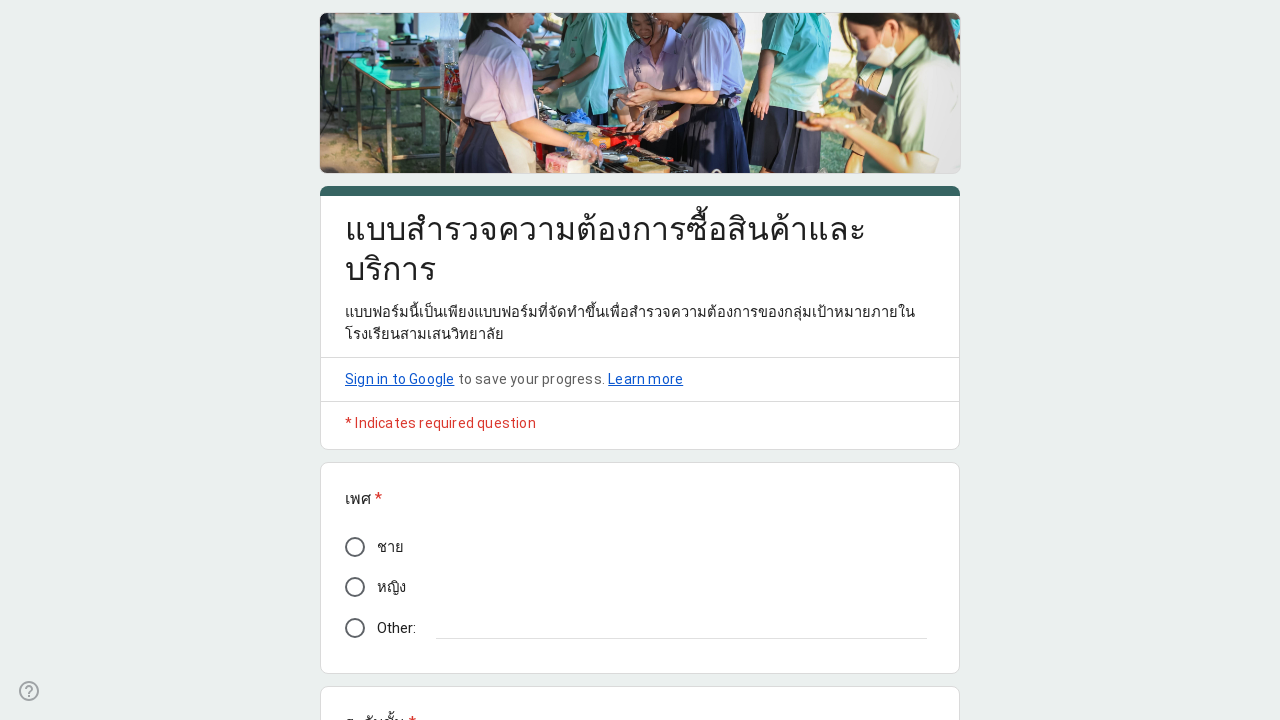

Questions loaded on form page
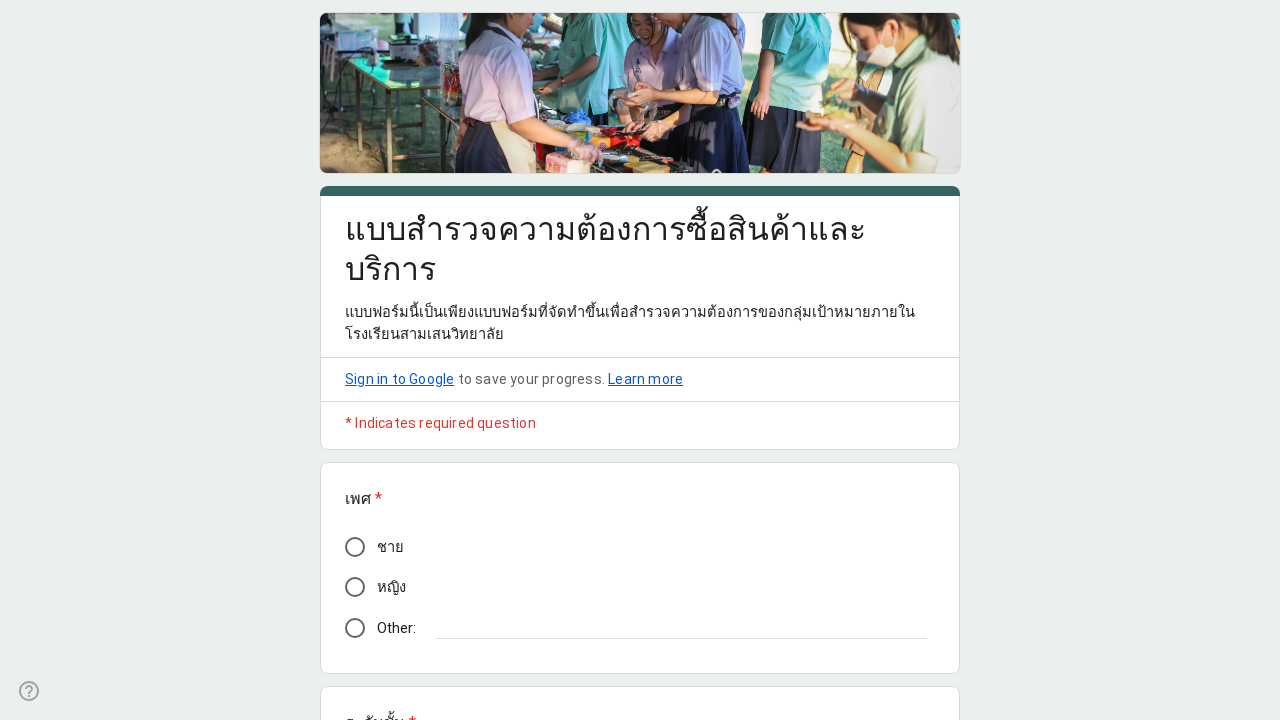

Found 3 question containers on page 1
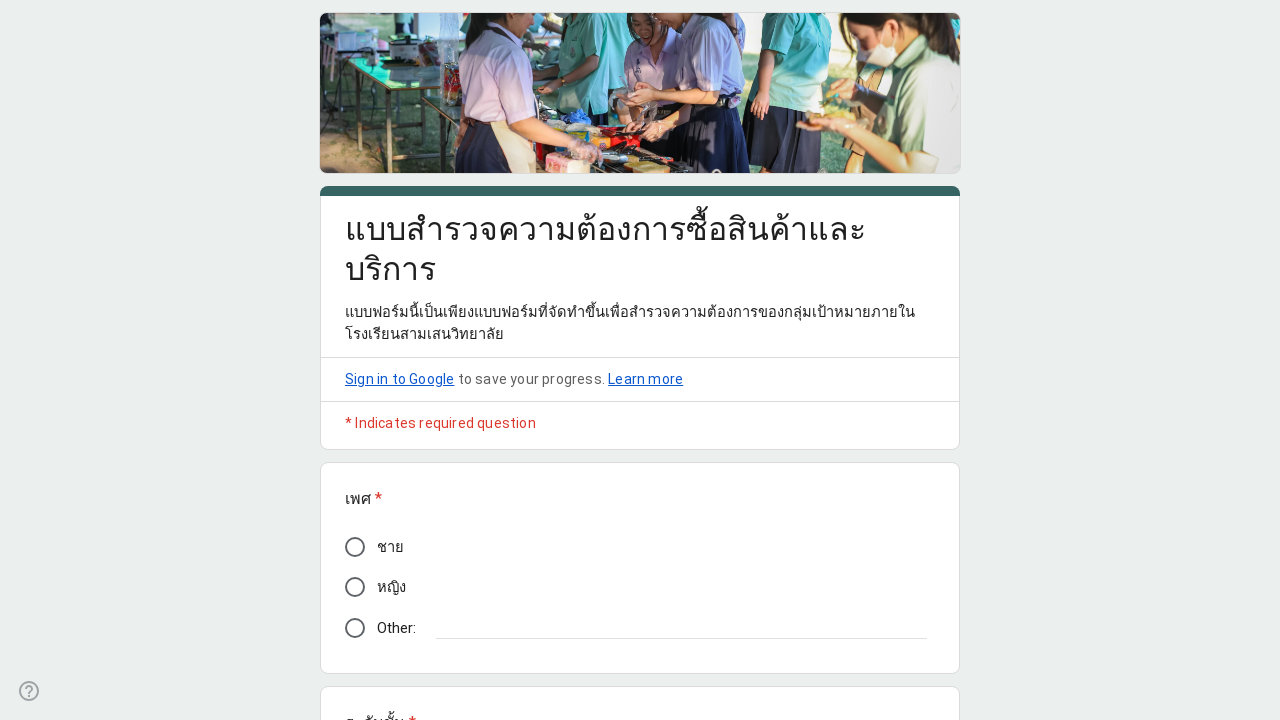

Selected random radio button option at (355, 587) on [role="listitem"] >> nth=0 >> [aria-checked] >> nth=1
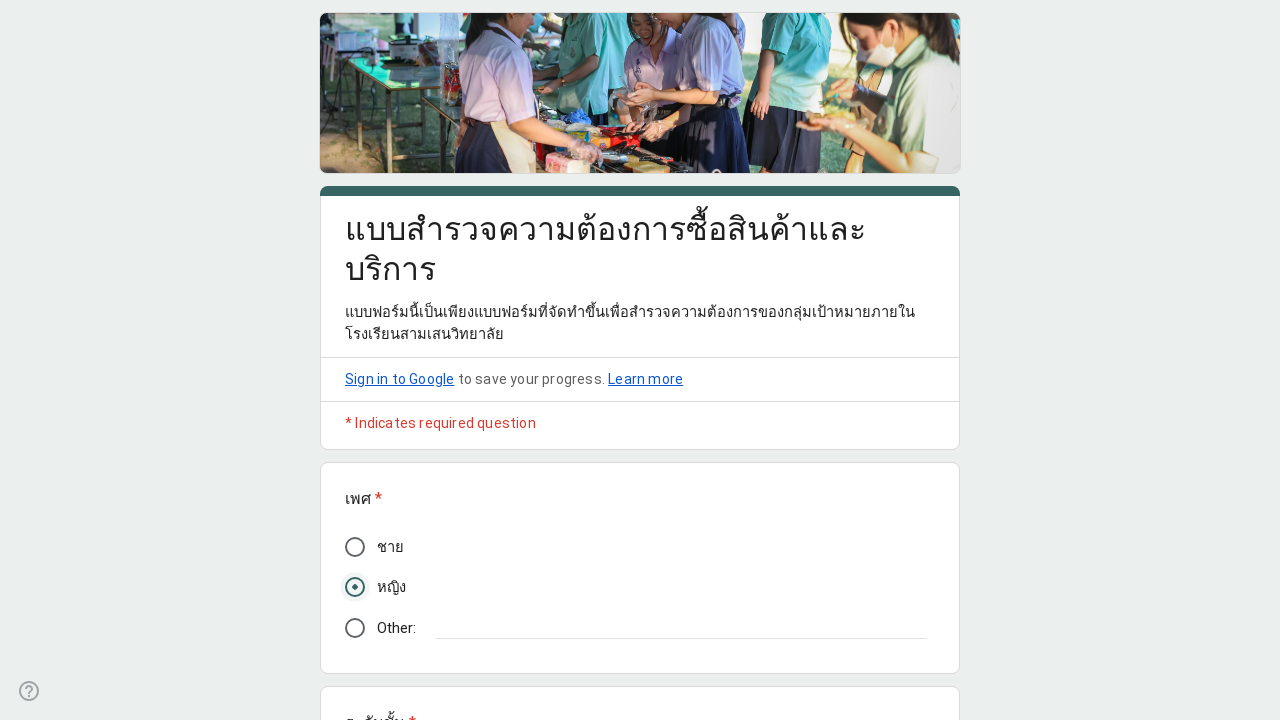

Clicked dropdown to open options at (434, 360) on [role="listitem"] >> nth=1 >> [role="listbox"]
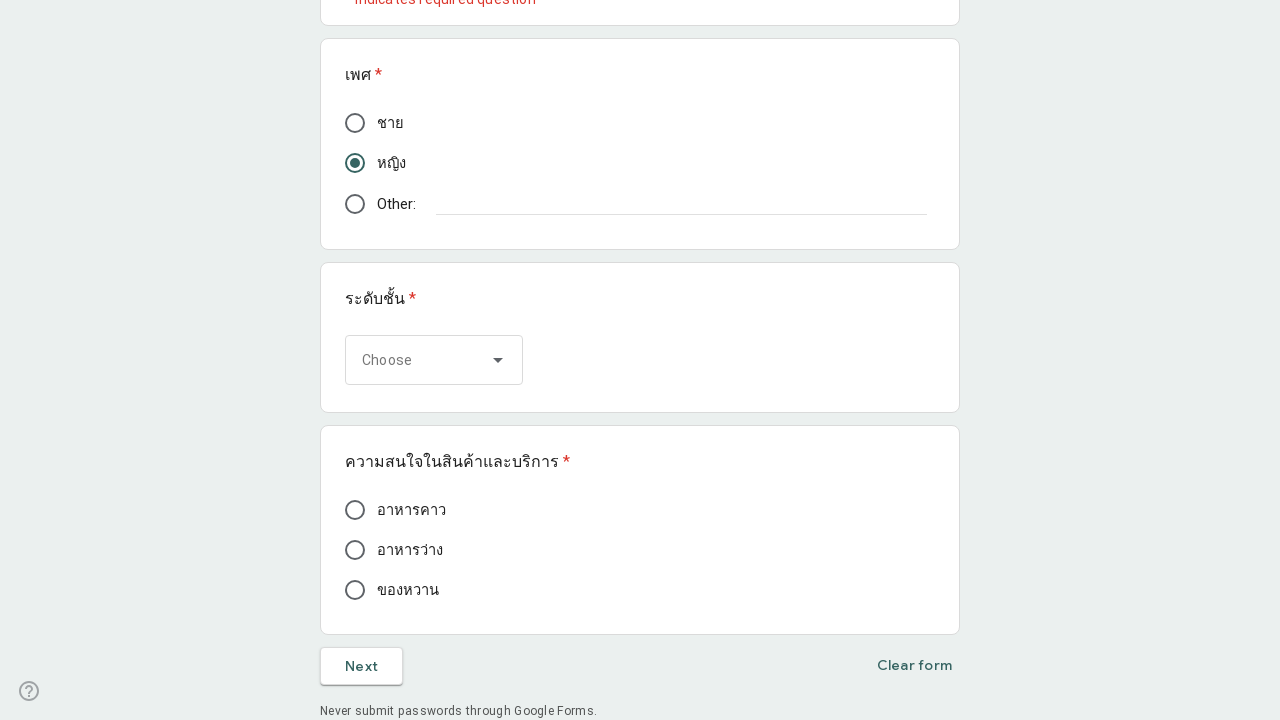

Dropdown options loaded
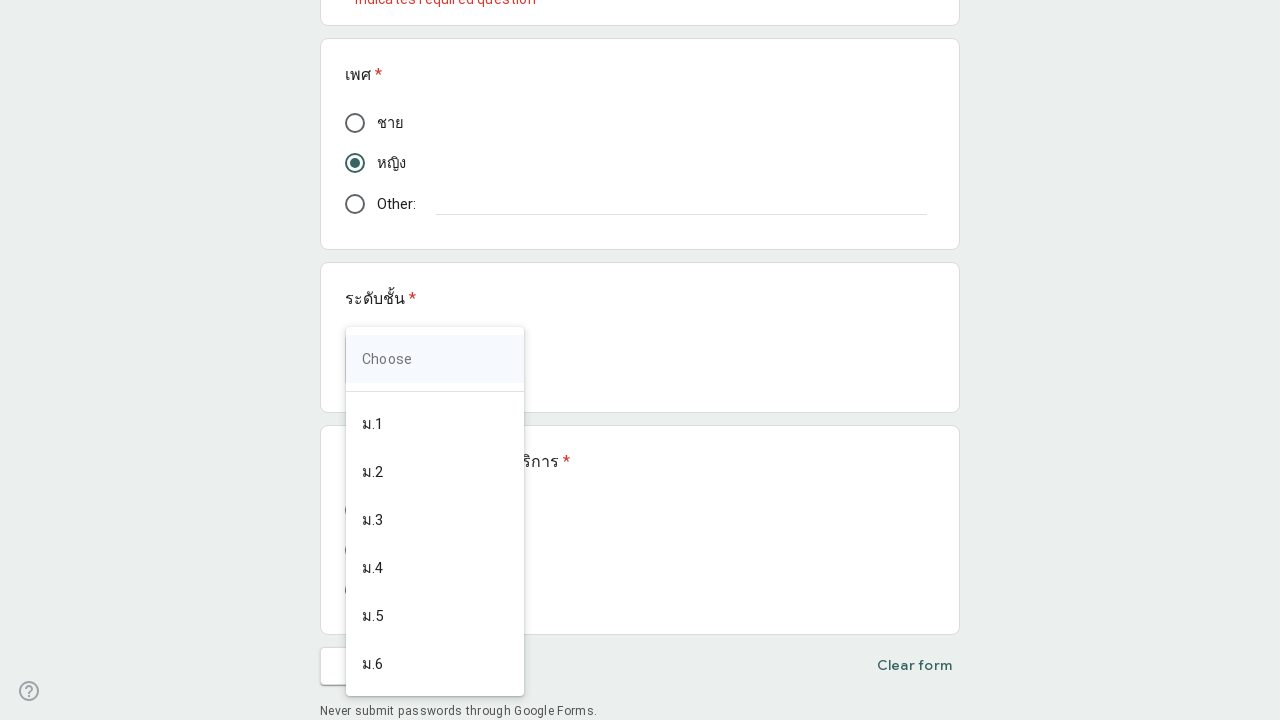

Selected random dropdown option at (435, 616) on [role="listitem"] >> nth=1 >> [role="option"] >> nth=5
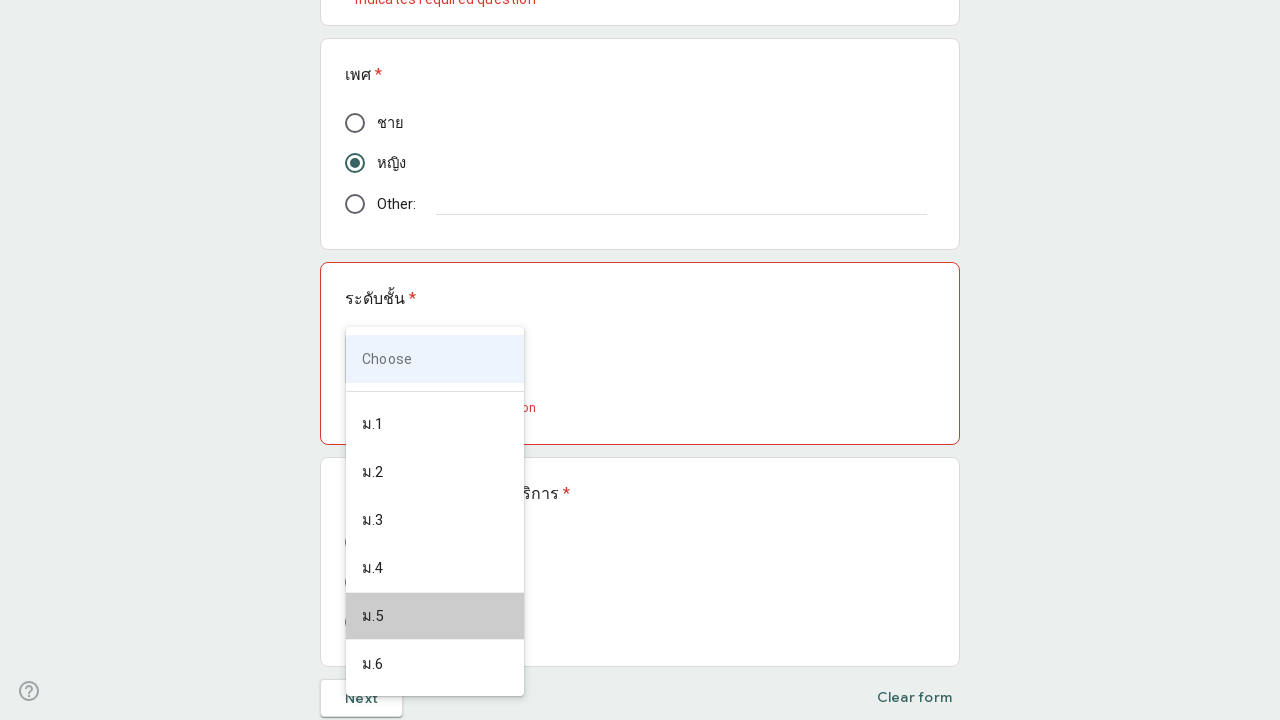

Waited for dropdown selection to settle
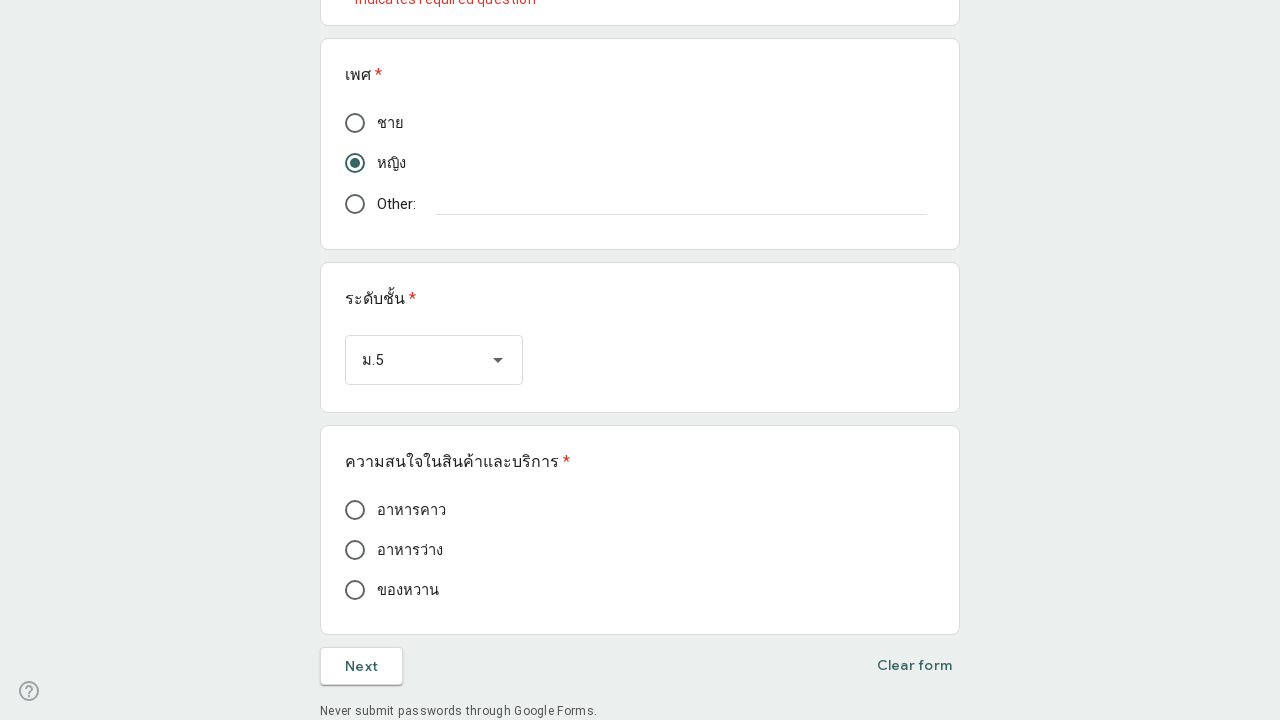

Selected random radio button option at (355, 510) on [role="listitem"] >> nth=2 >> [aria-checked] >> nth=0
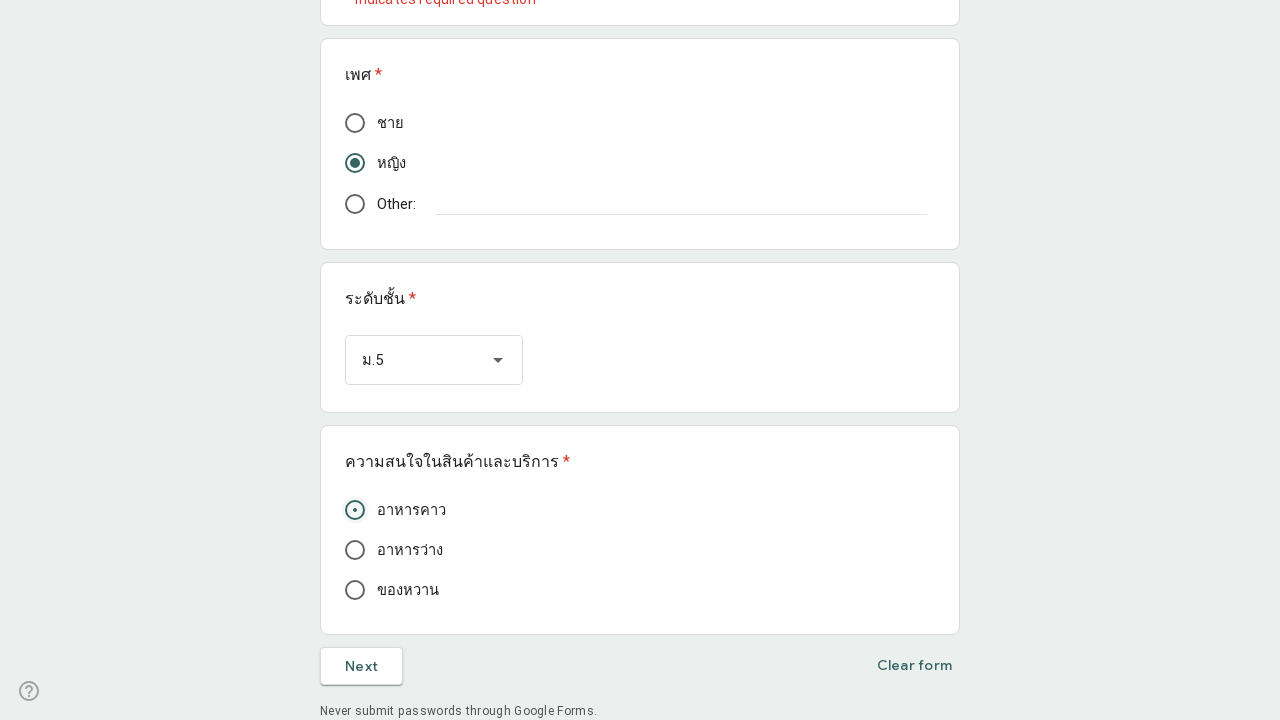

Clicked next button to proceed to page 2 at (362, 666) on [jsname="OCpkoe"]
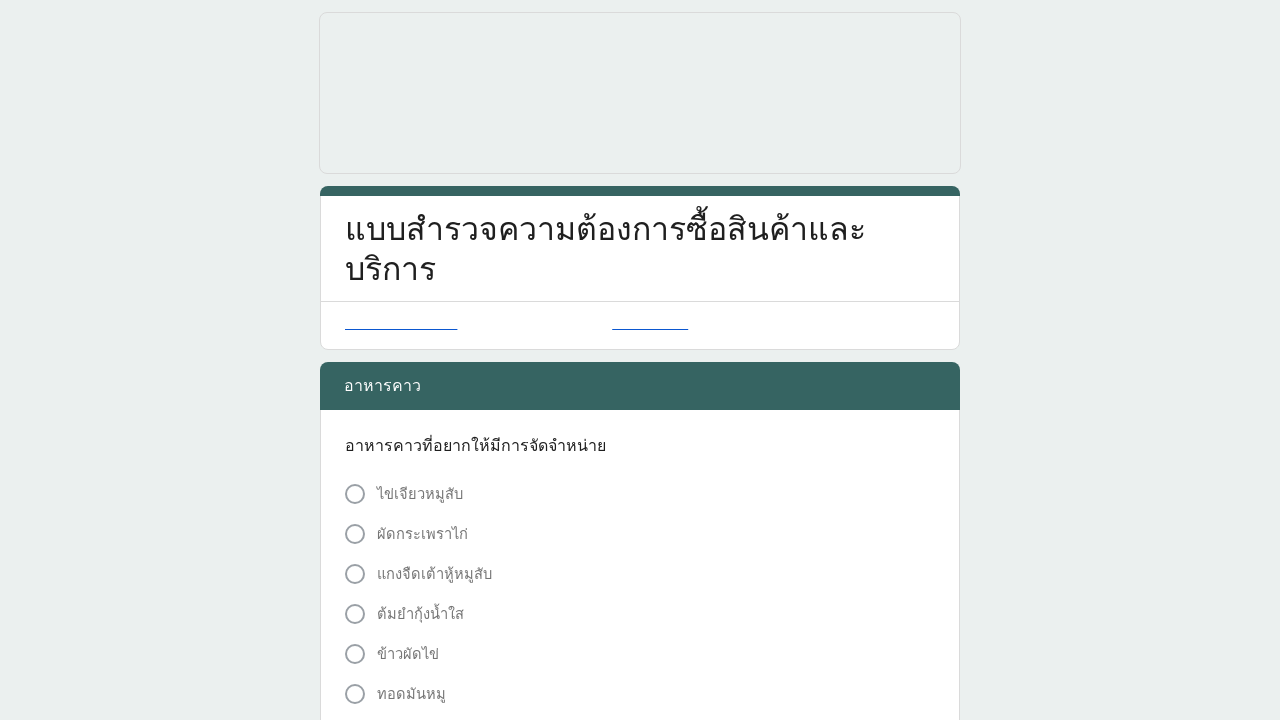

Waited for next page to load
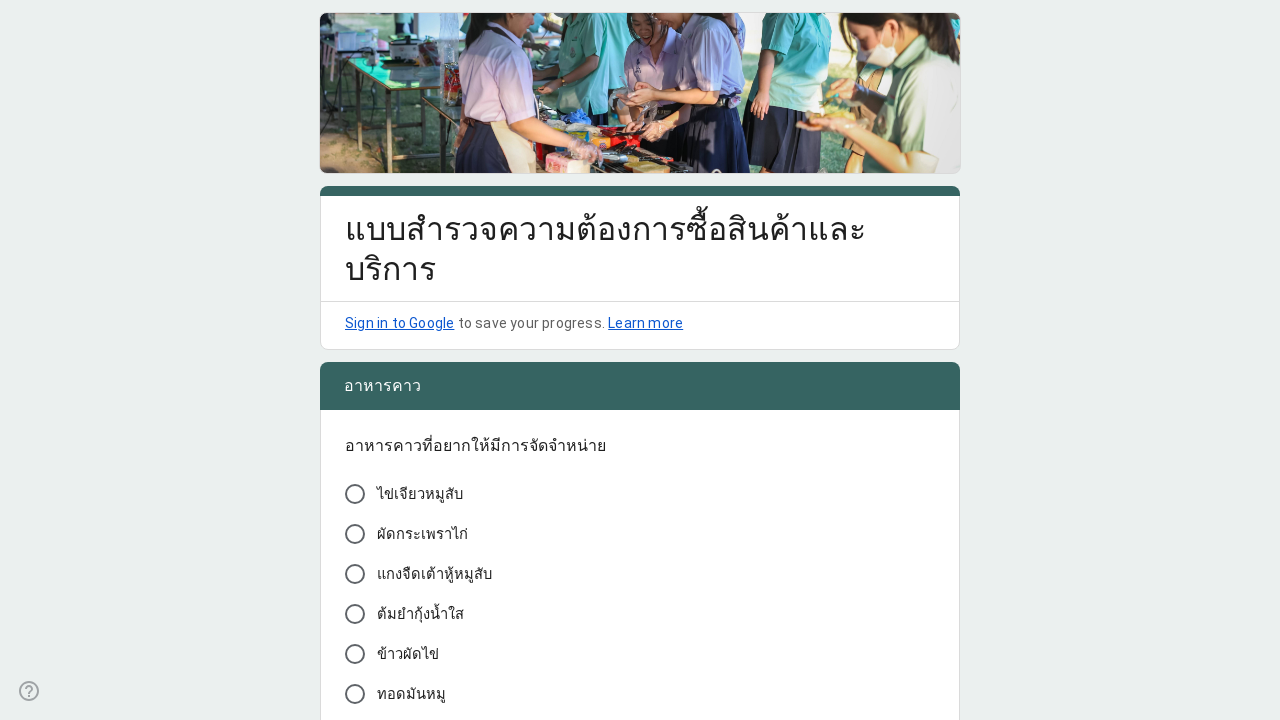

Questions loaded on form page
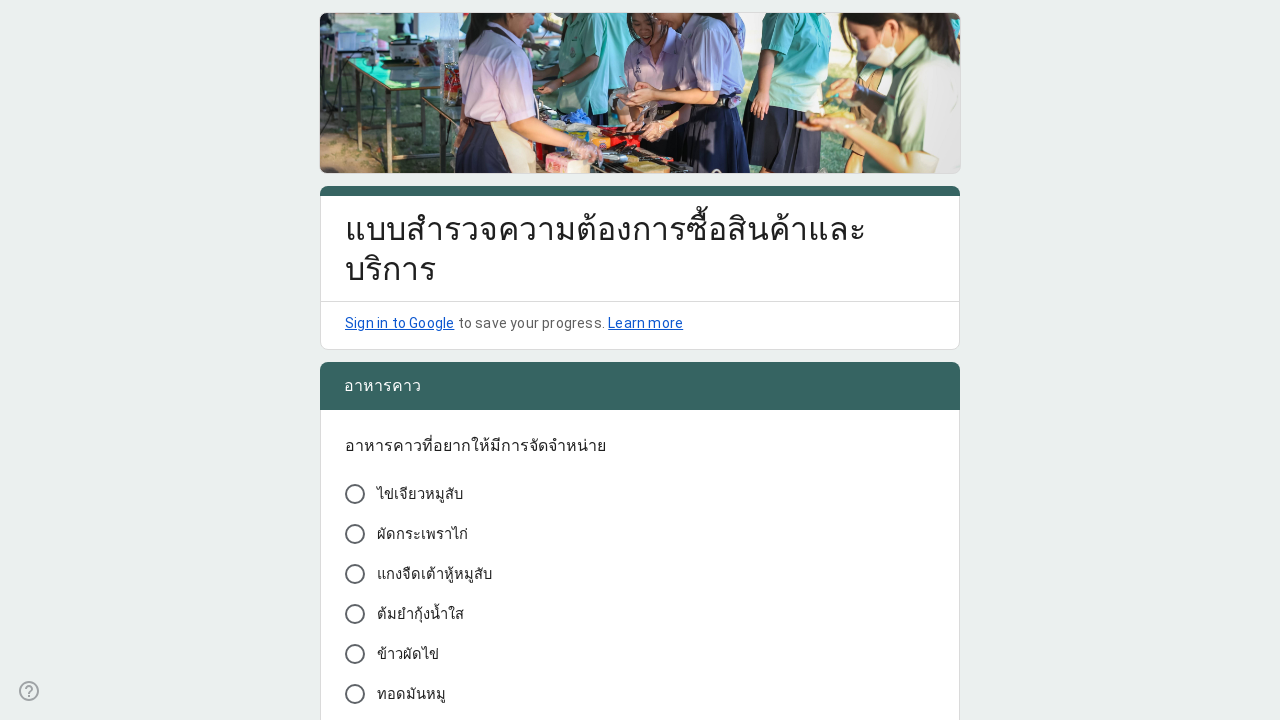

Found 10 question containers on page 2
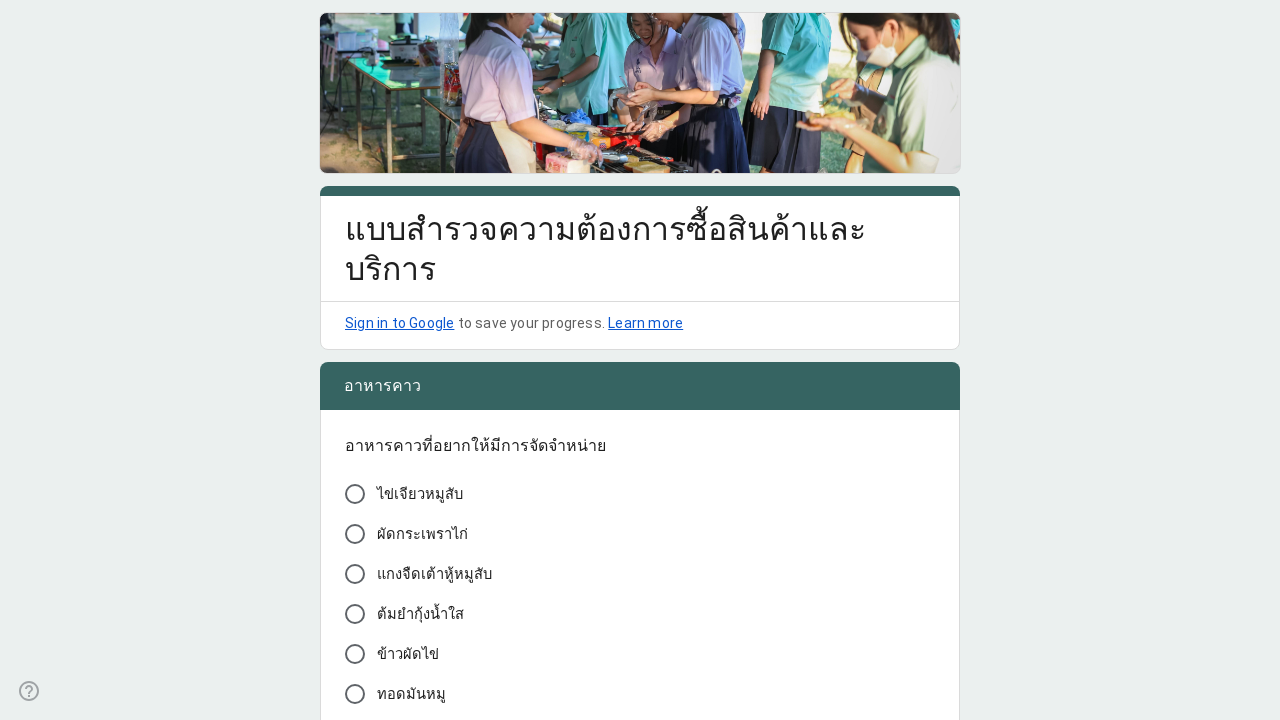

Selected random radio button option at (355, 614) on [role="listitem"] >> nth=1 >> [aria-checked] >> nth=3
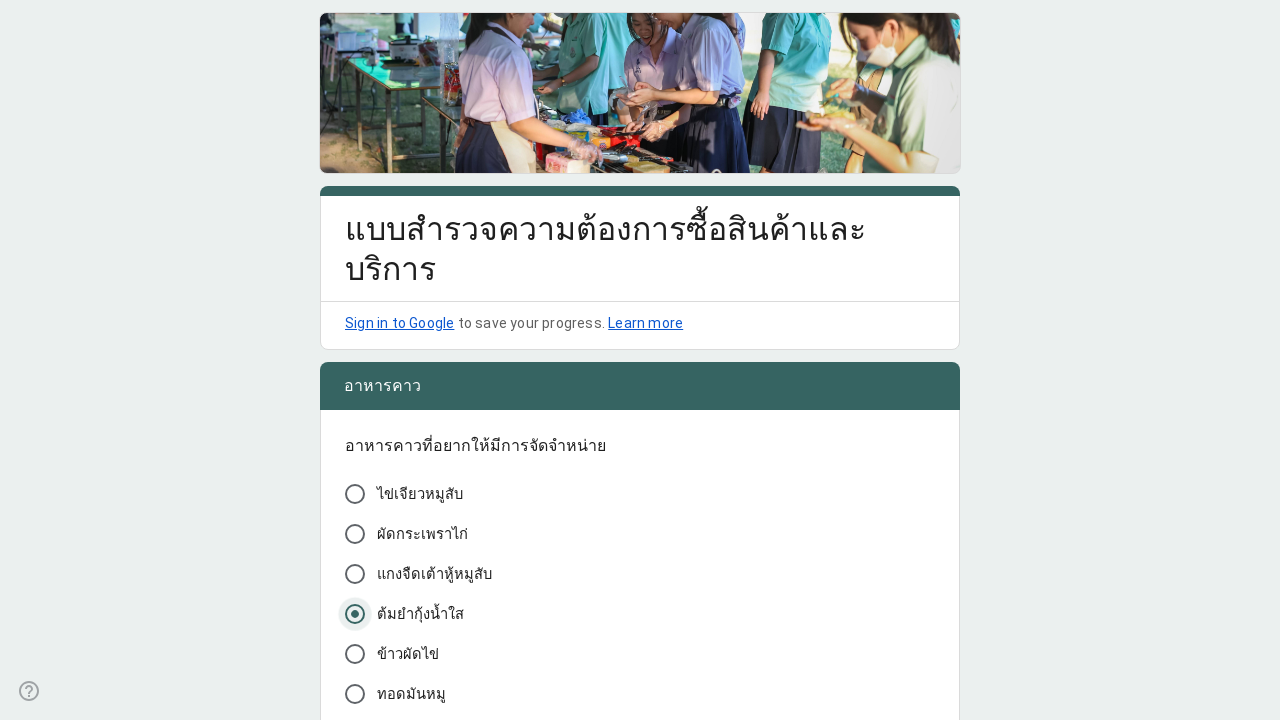

Selected random radio button option at (355, 360) on [role="listitem"] >> nth=2 >> [aria-checked] >> nth=2
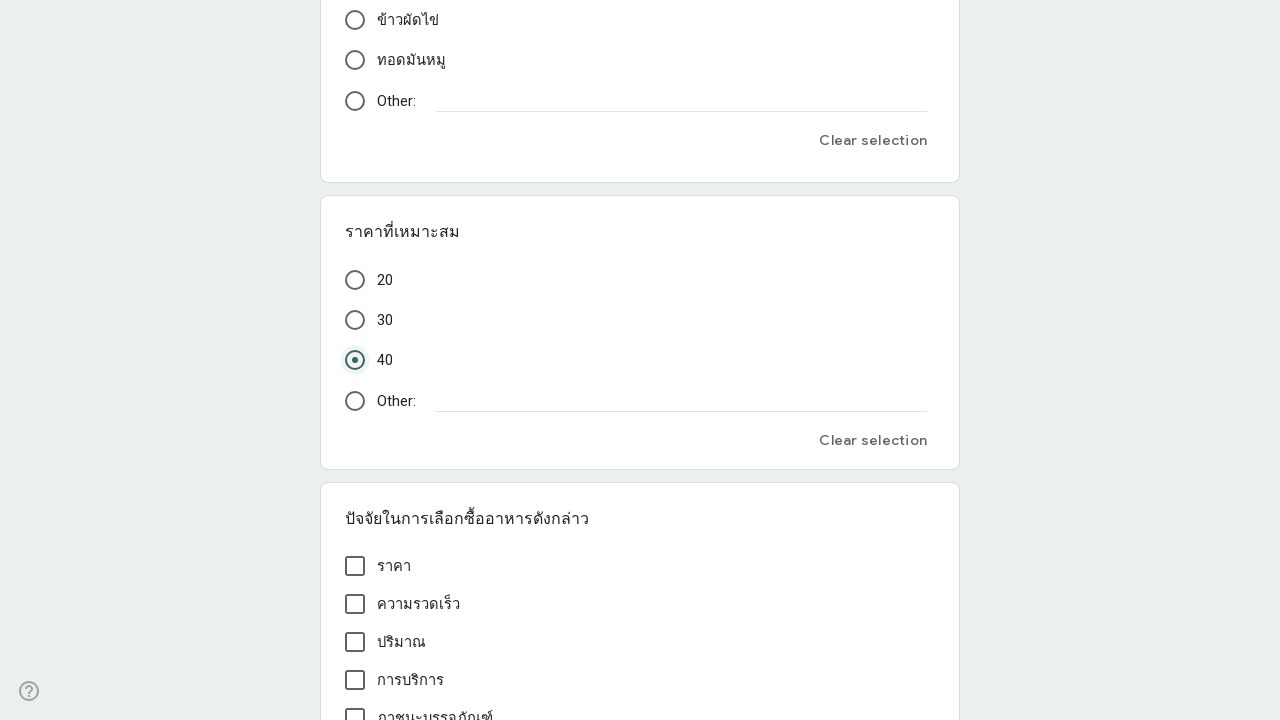

Selected checkbox option at (355, 617) on [role="listitem"] >> nth=3 >> [role="checkbox"] >> nth=1
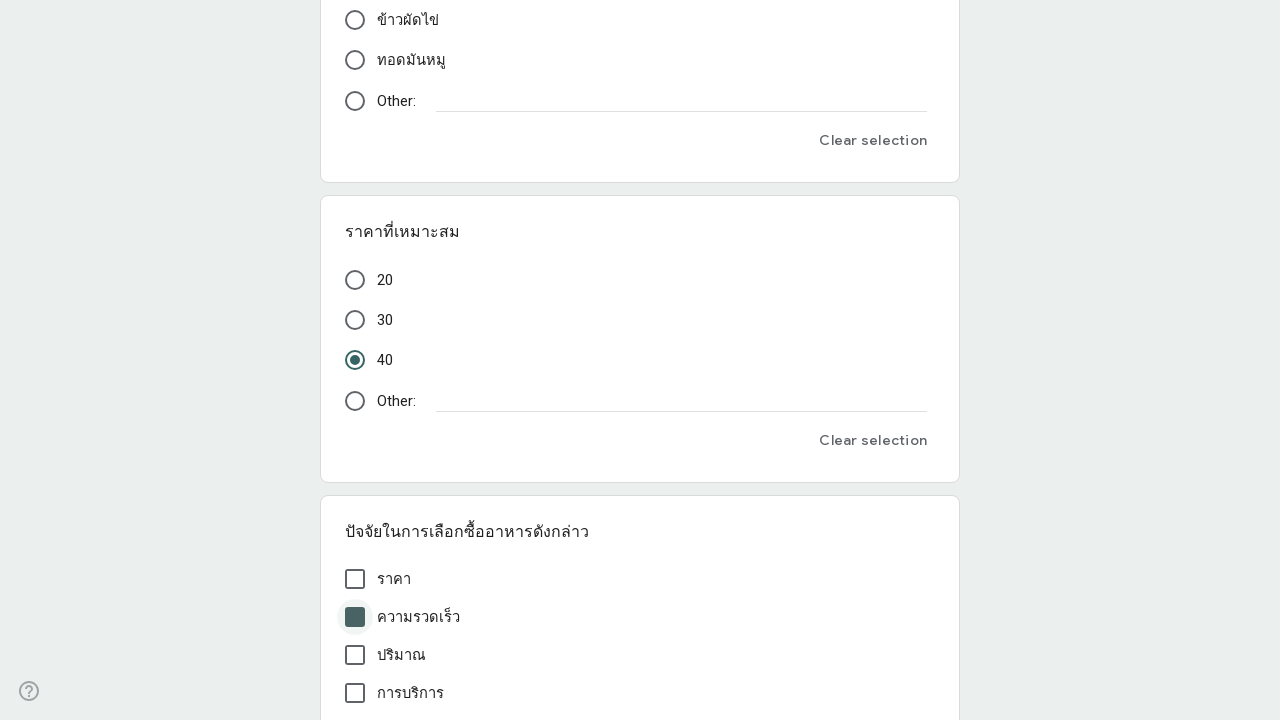

Selected checkbox option at (355, 579) on [role="listitem"] >> nth=3 >> [role="checkbox"] >> nth=0
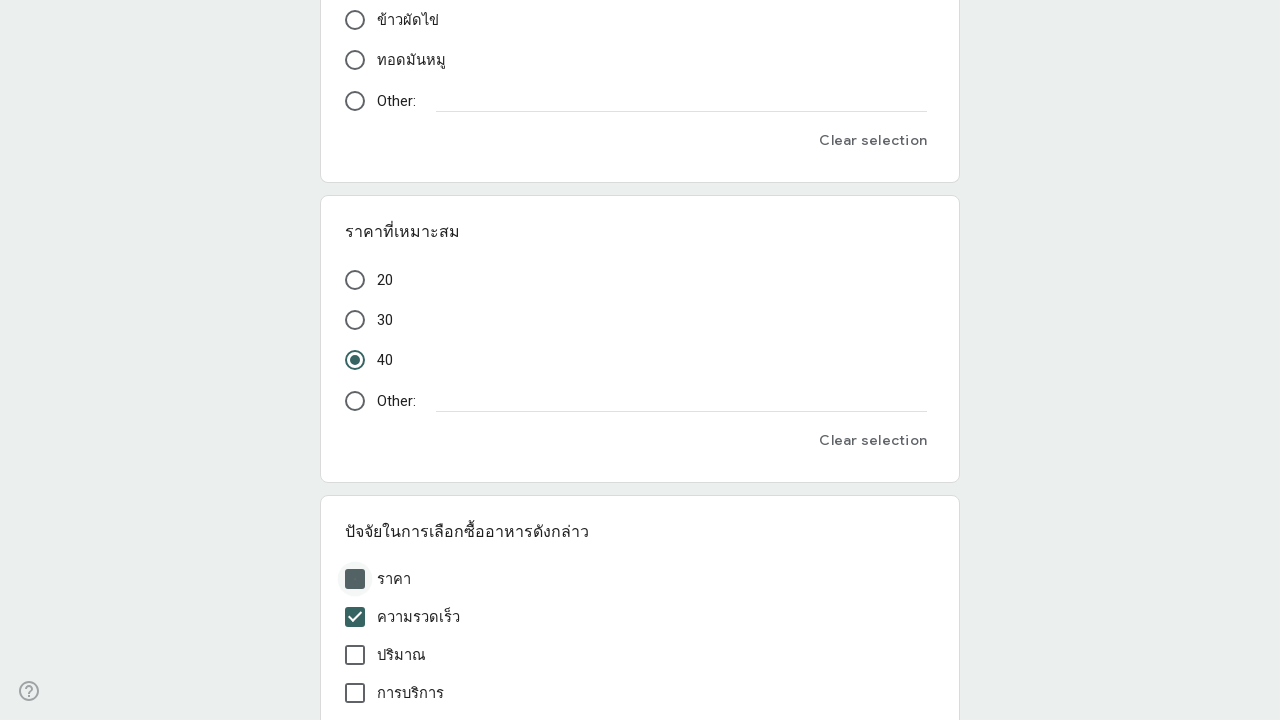

Selected checkbox option at (355, 693) on [role="listitem"] >> nth=3 >> [role="checkbox"] >> nth=3
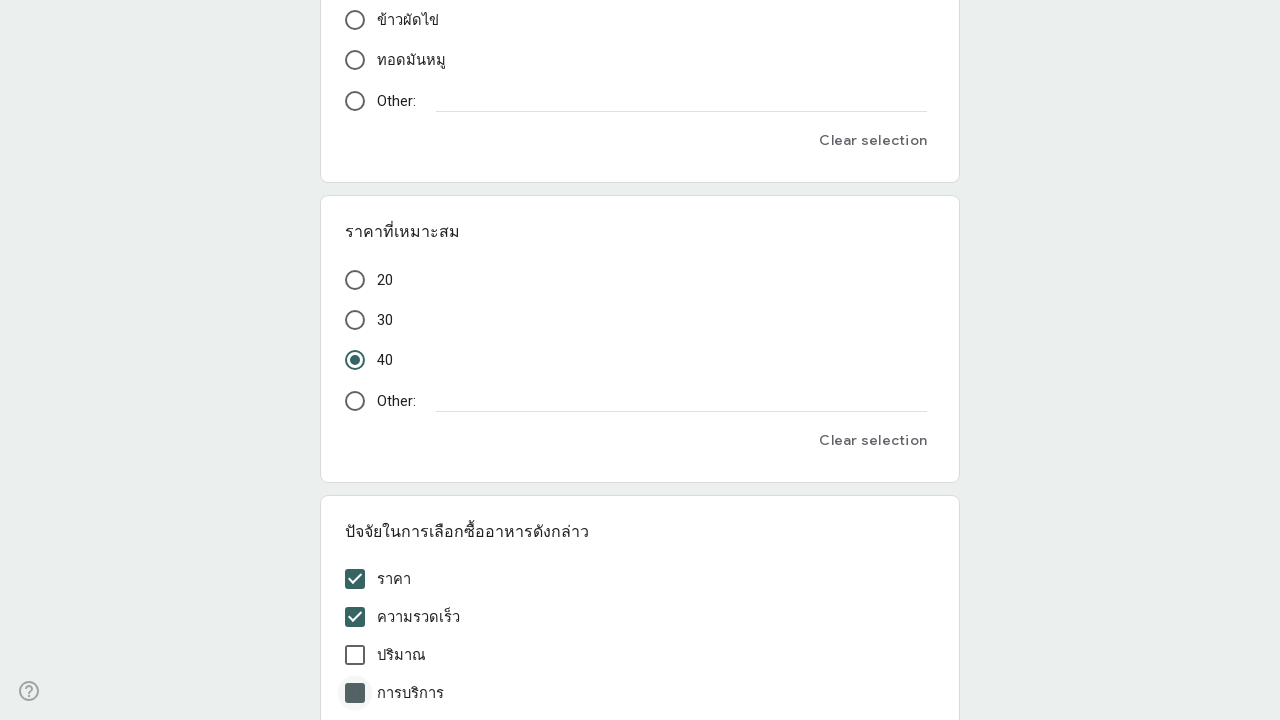

Selected checkbox option at (355, 427) on [role="listitem"] >> nth=3 >> [role="checkbox"] >> nth=4
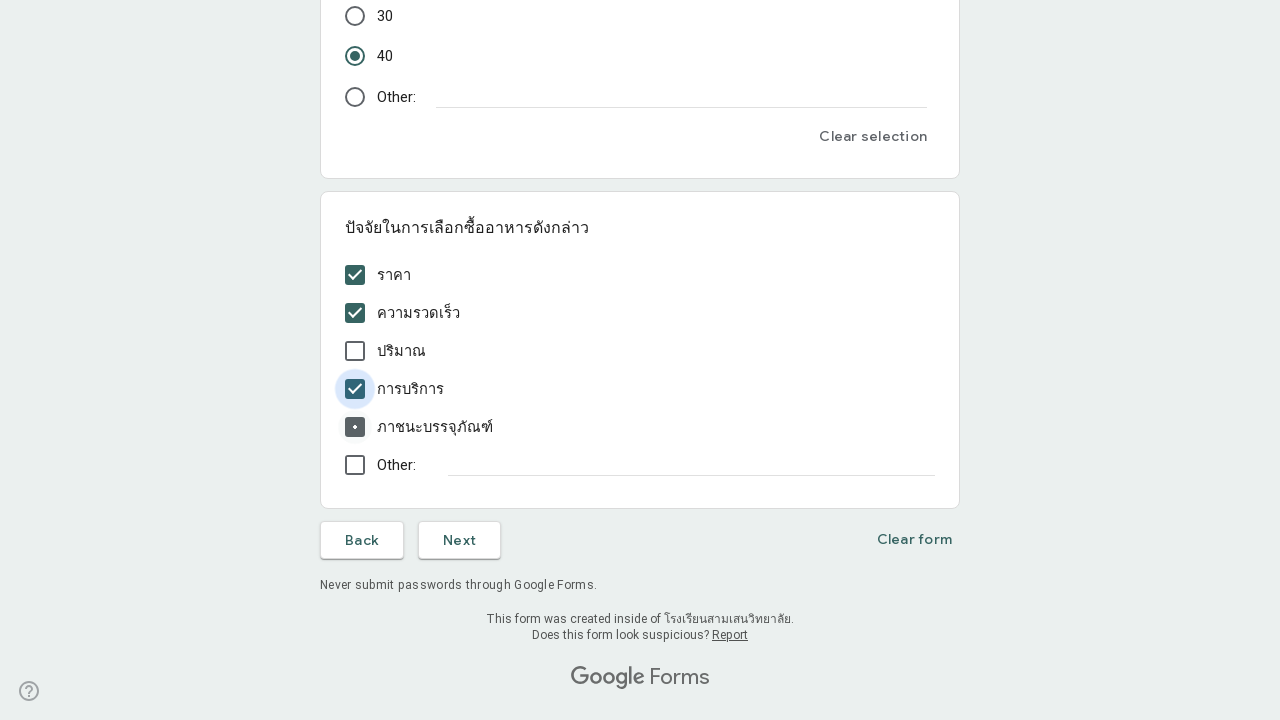

Selected checkbox option at (355, 351) on [role="listitem"] >> nth=3 >> [role="checkbox"] >> nth=2
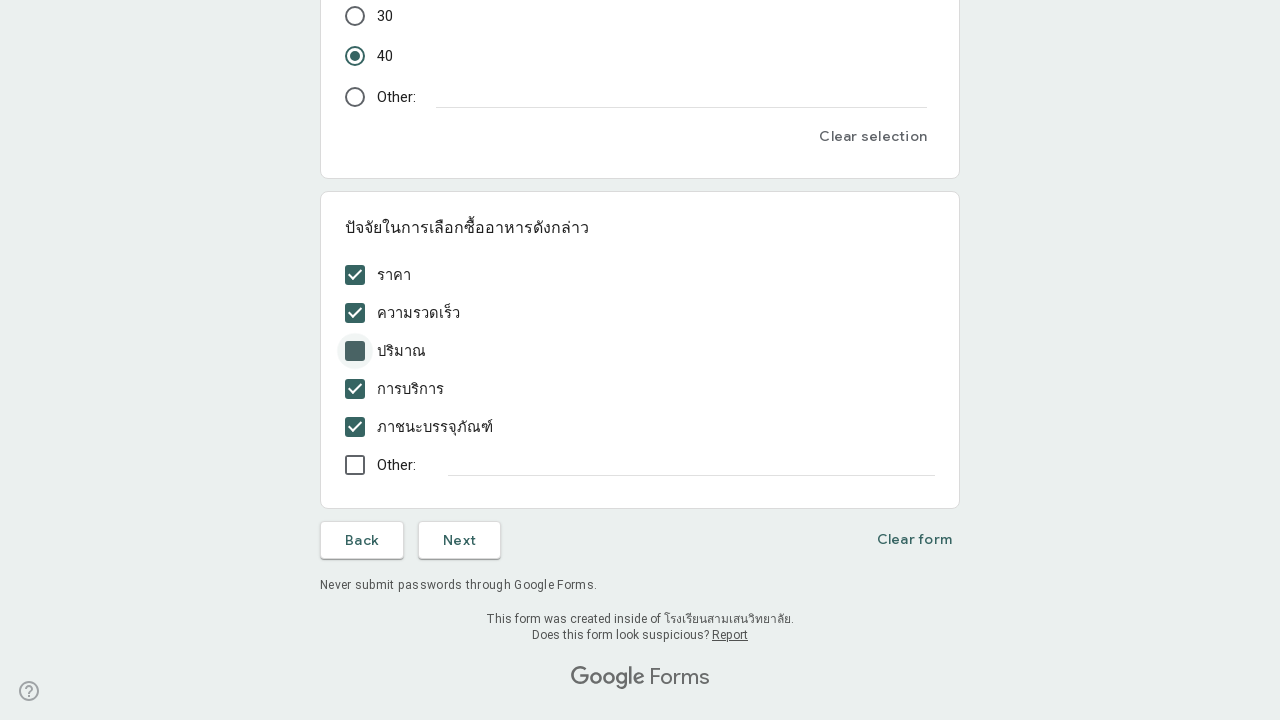

Clicked next button to proceed to page 3 at (460, 540) on [jsname="OCpkoe"]
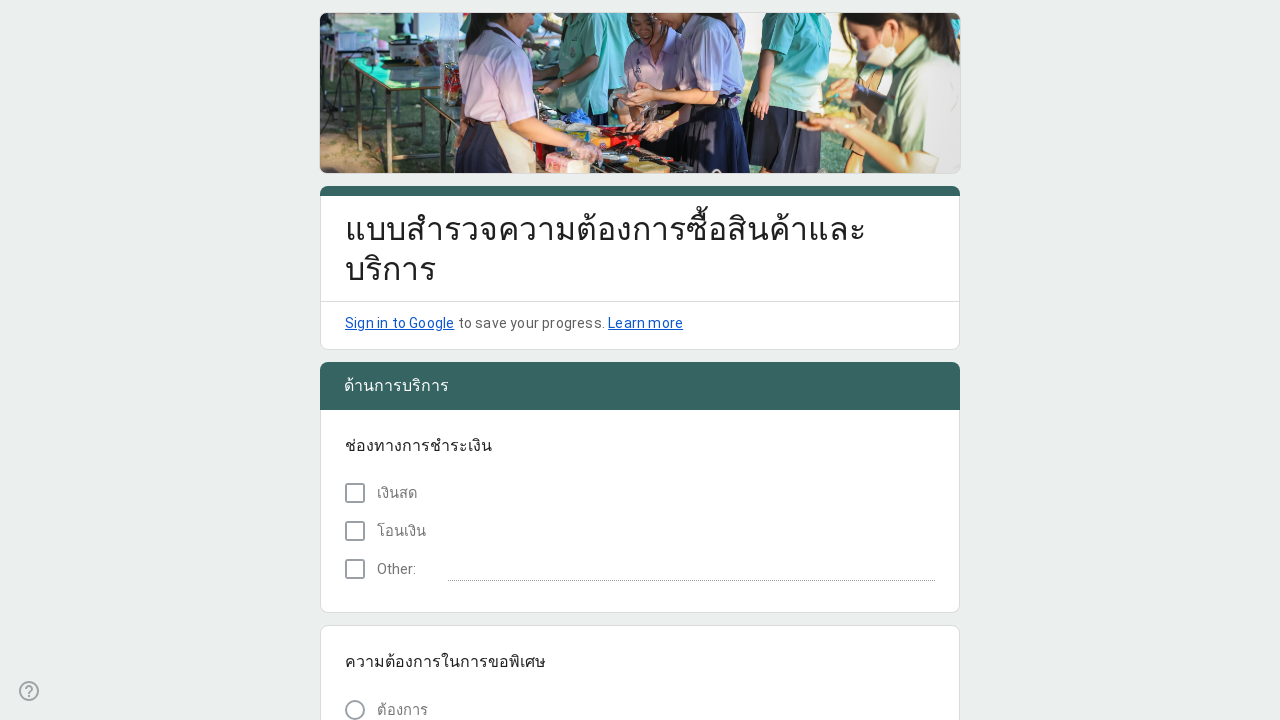

Waited for next page to load
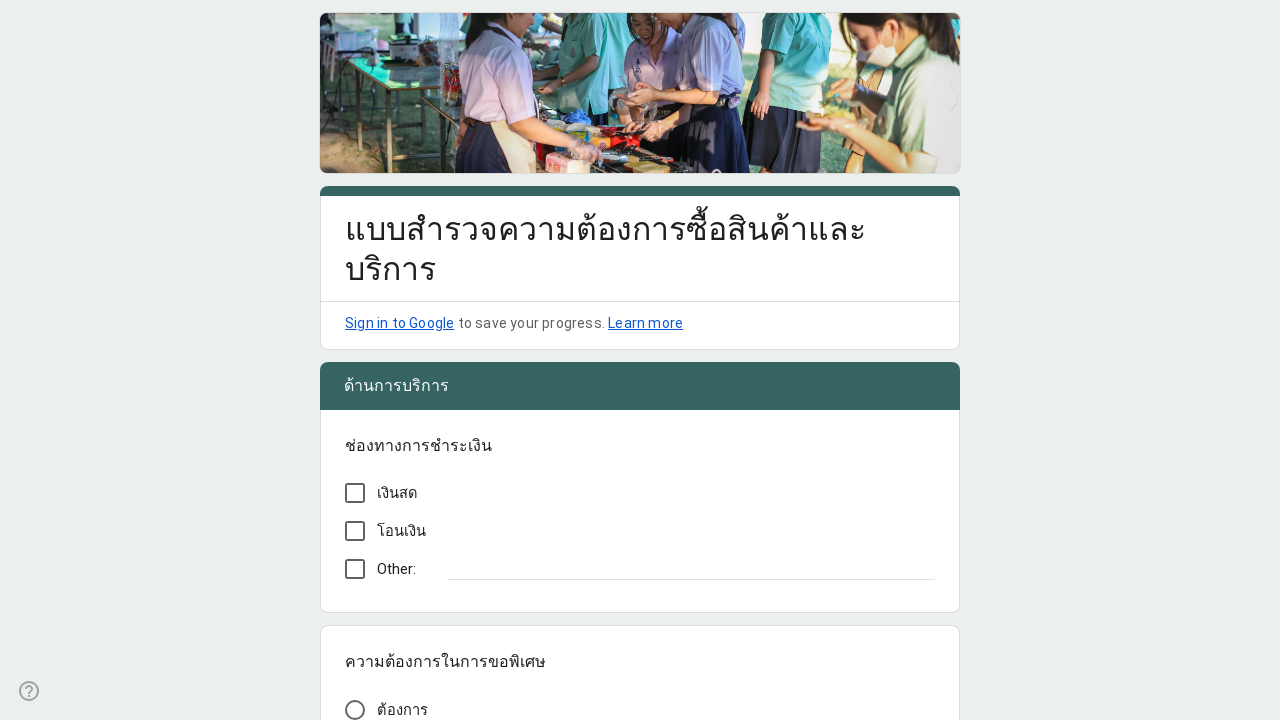

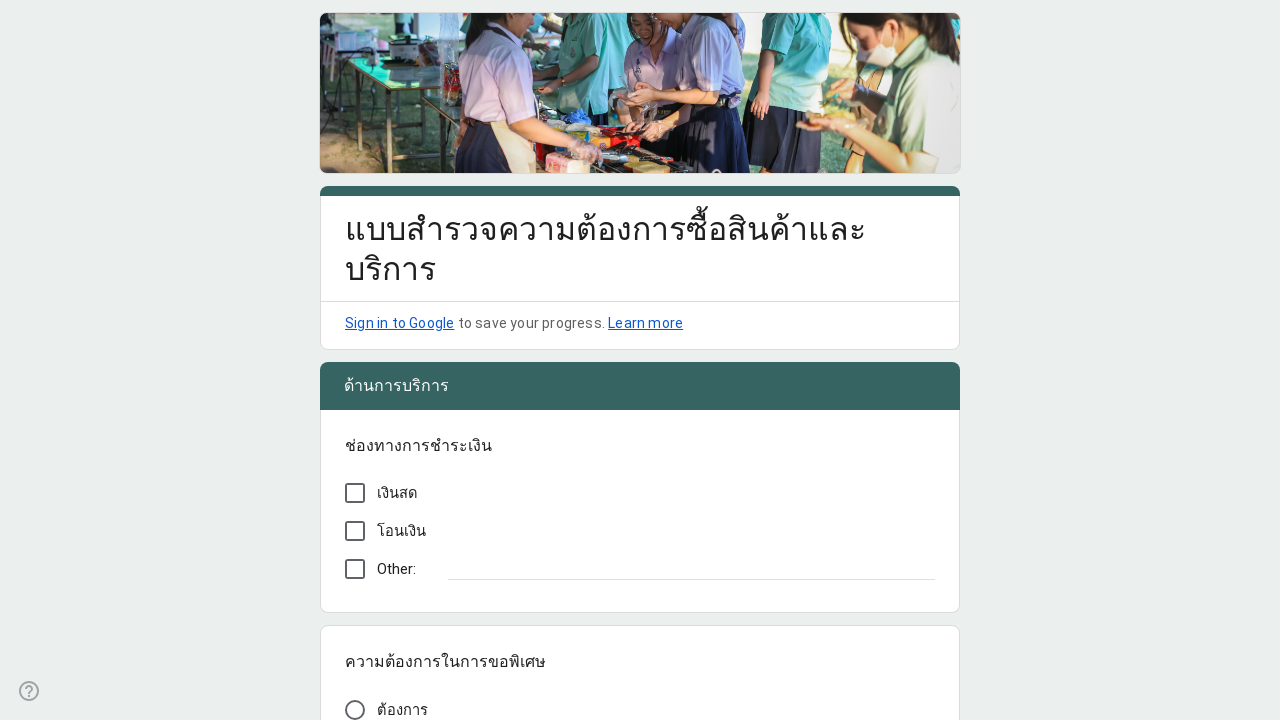